Tests a registration form by filling in first name, last name, and email fields, then submitting the form and verifying the success message.

Starting URL: http://suninjuly.github.io/registration1.html

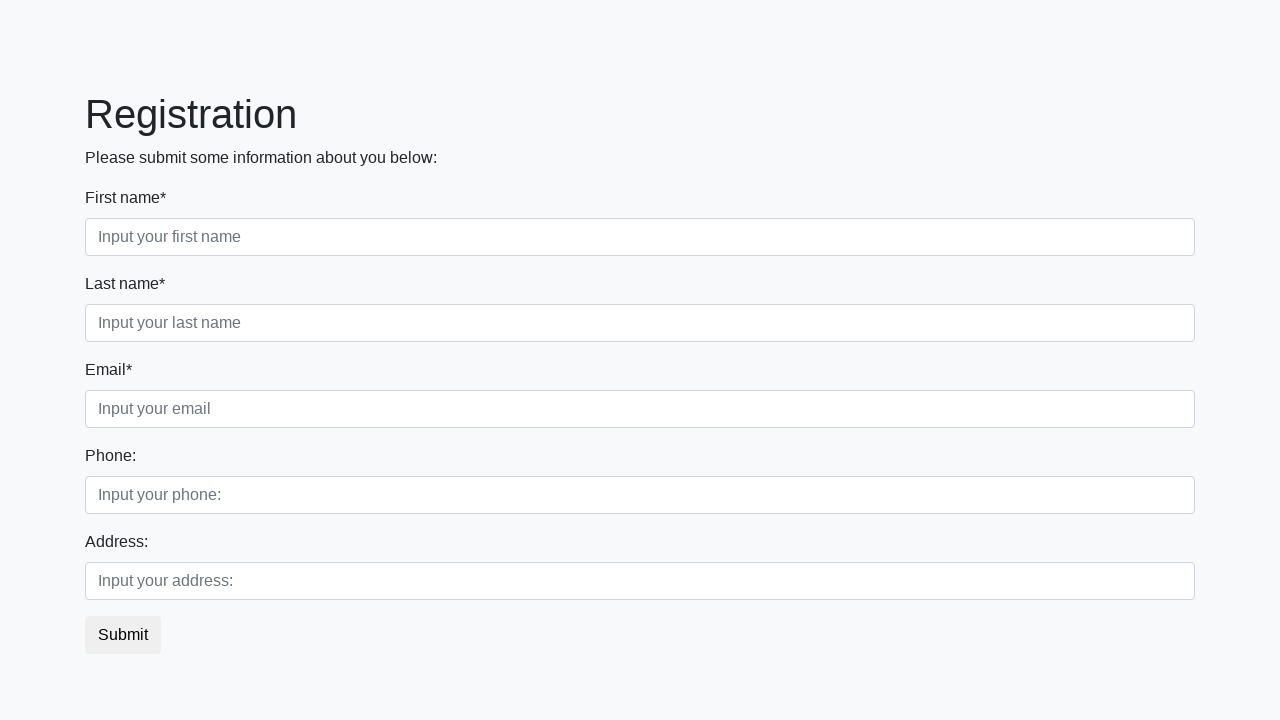

Filled first name field with 'Ivan' on .first_block .first
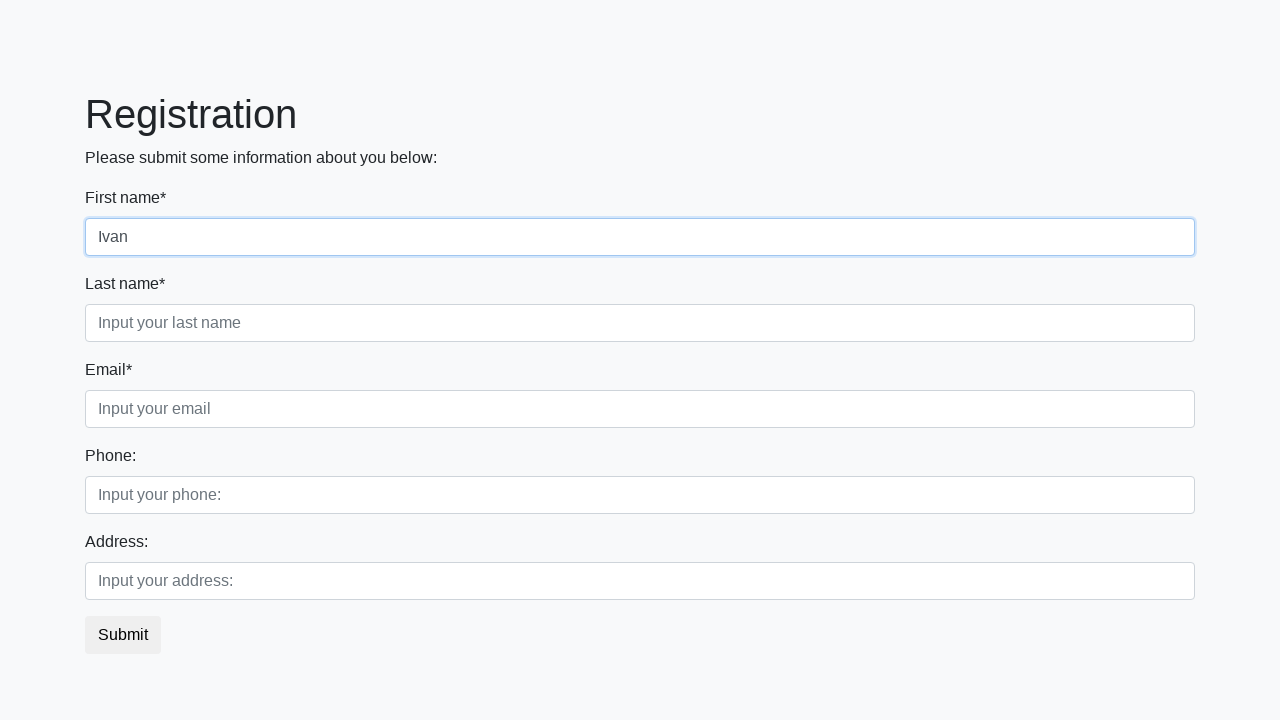

Filled last name field with 'Ivanov' on .first_block .second
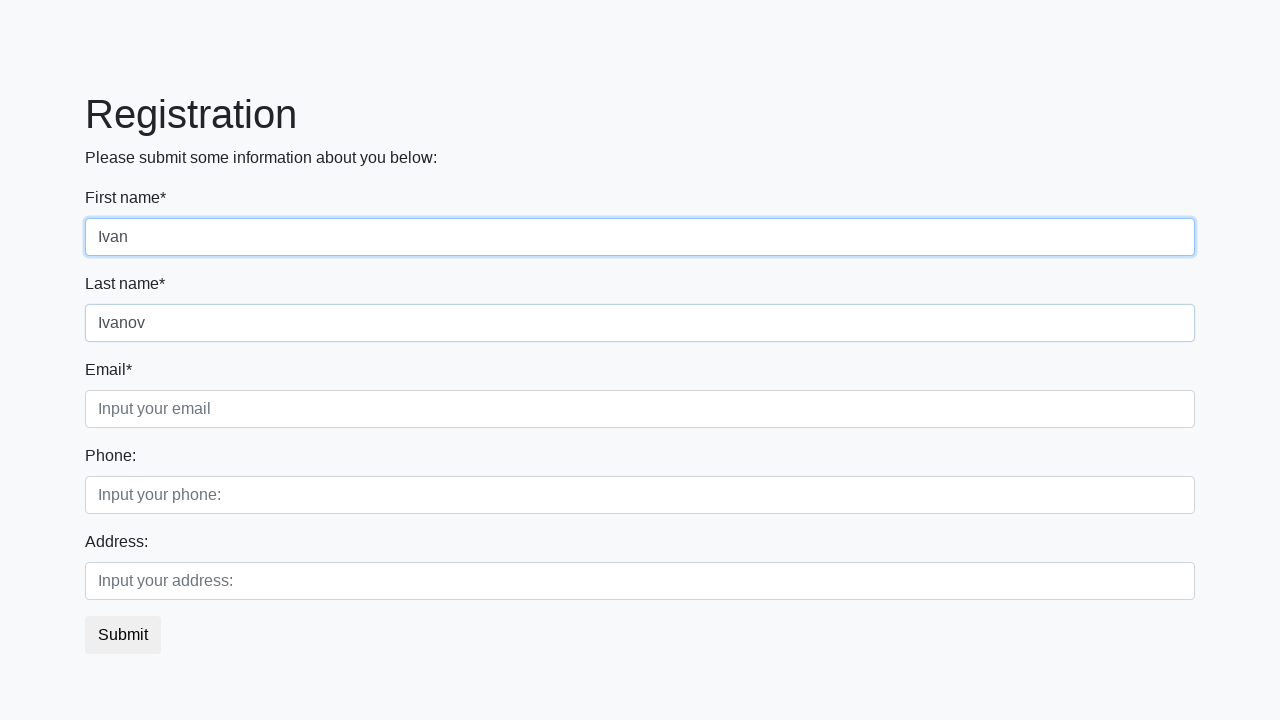

Filled email field with 'mail@example.org' on .first_block .third
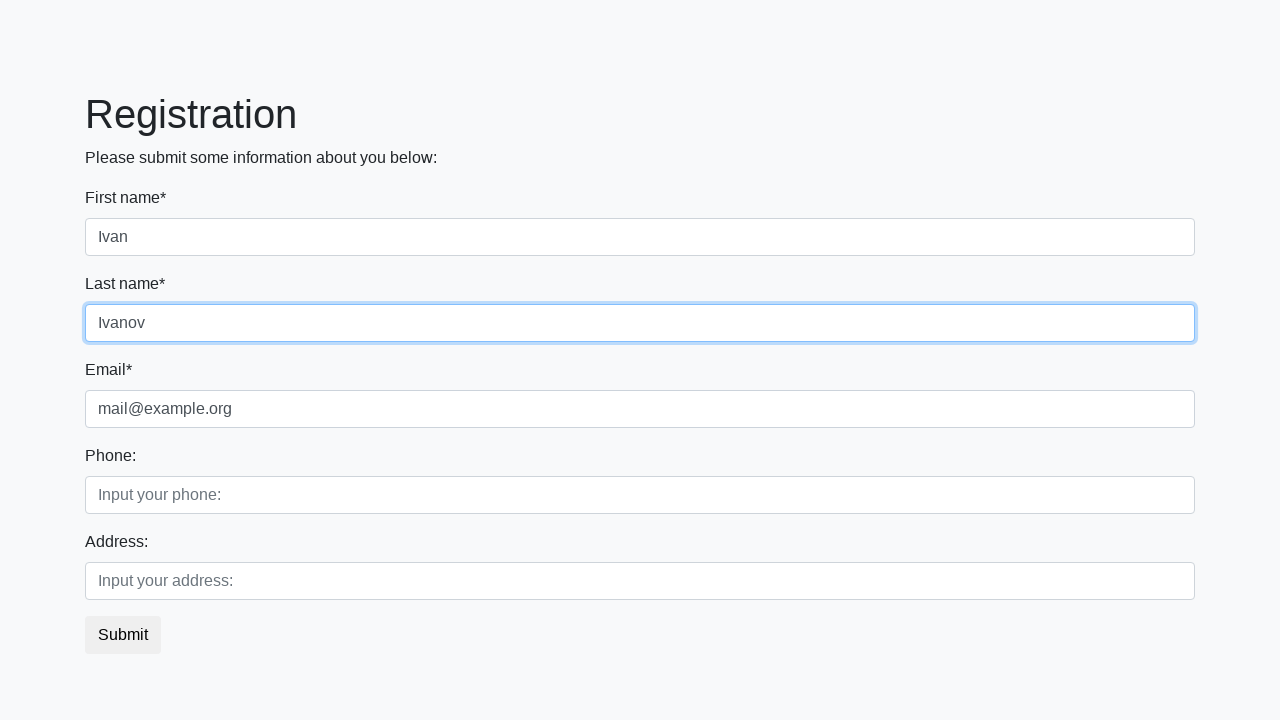

Clicked submit button to register at (123, 635) on button.btn
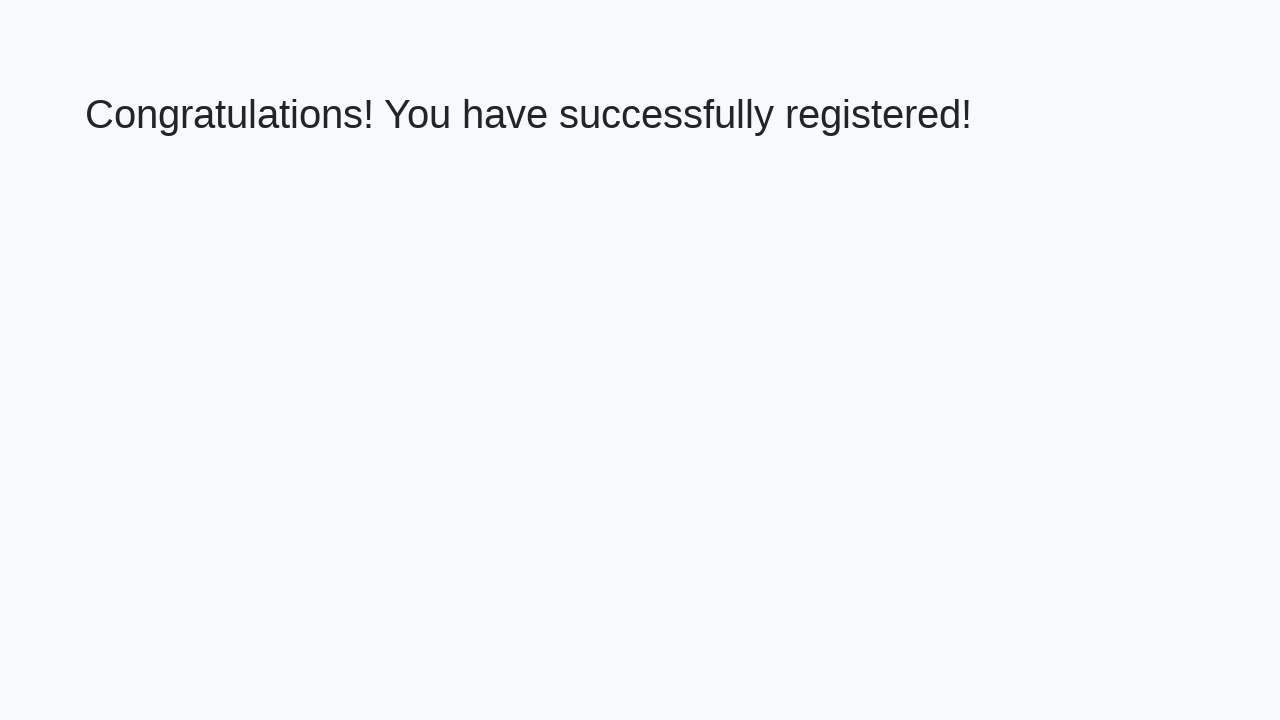

Success message heading loaded
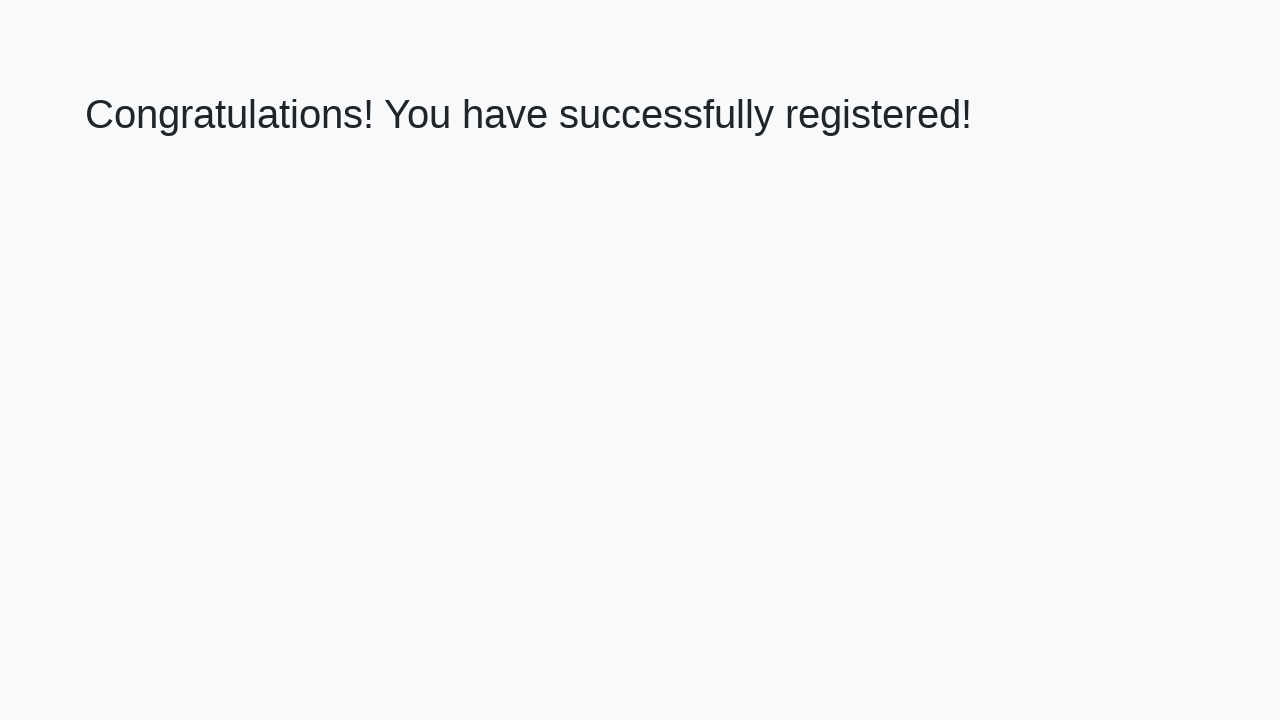

Retrieved success message text
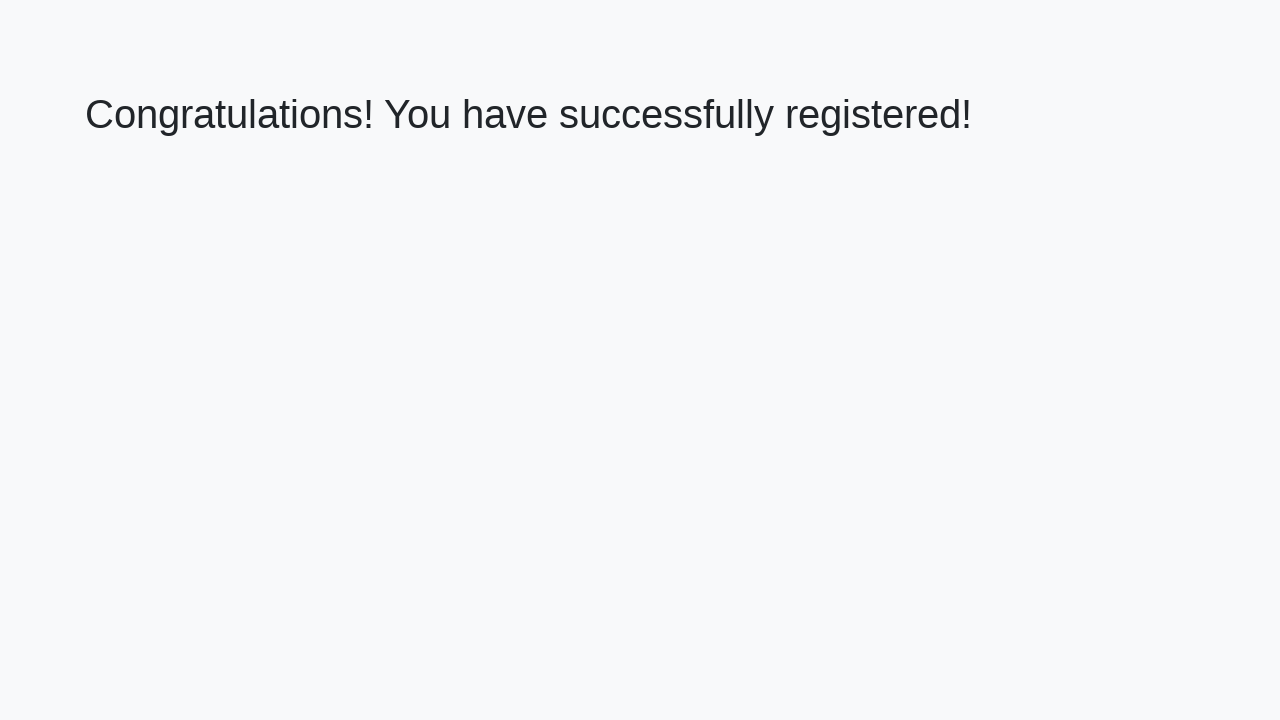

Verified success message matches expected text
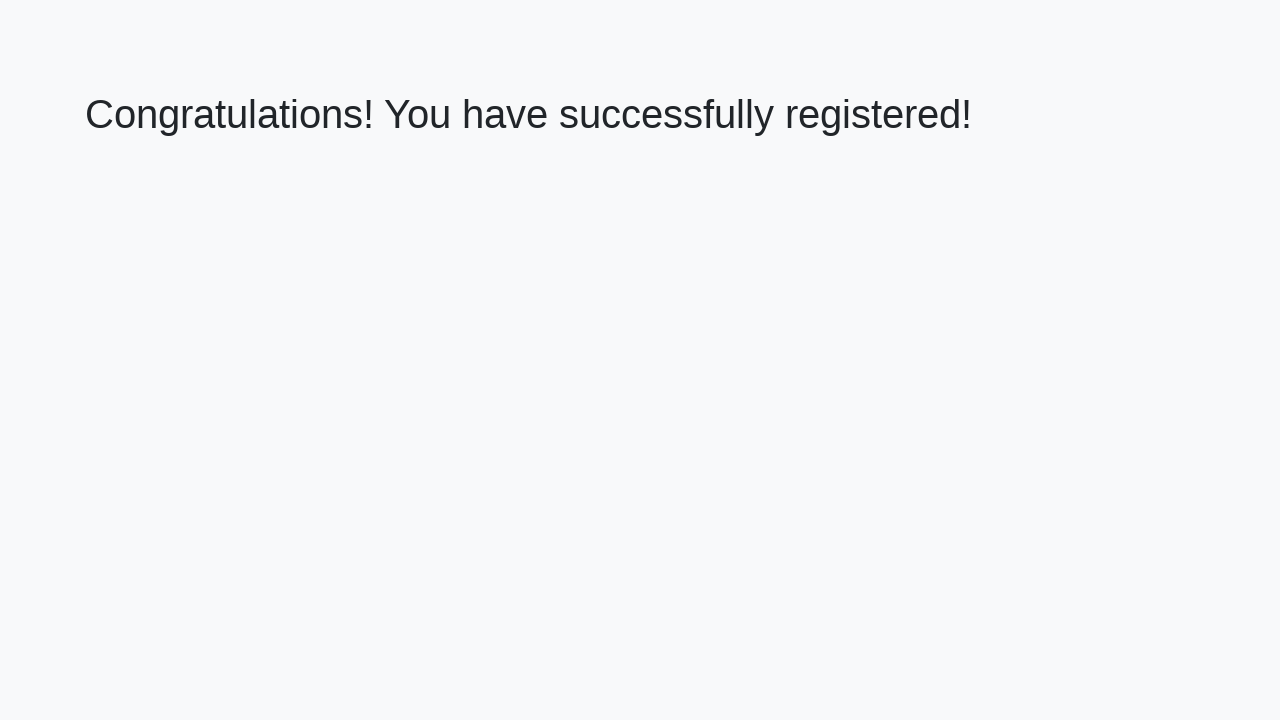

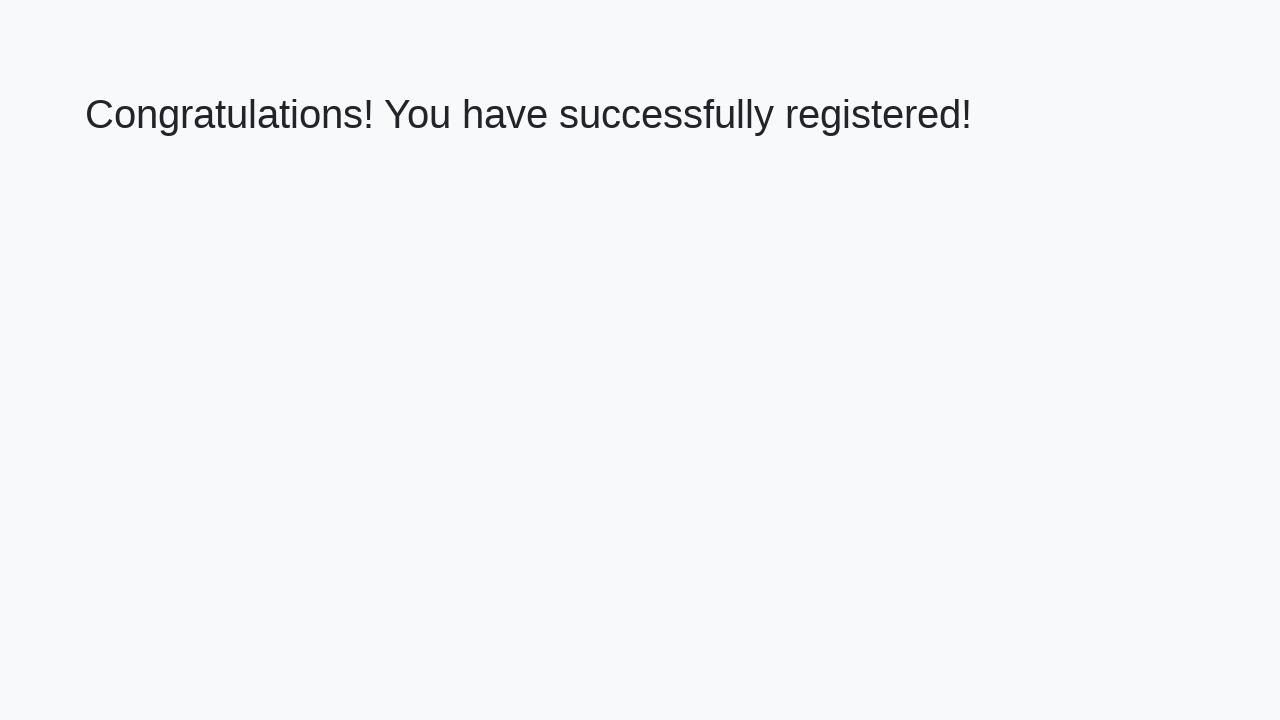